Tests radio button selection functionality by checking the Yellow radio button option

Starting URL: https://practice.expandtesting.com/radio-buttons#google_vignette

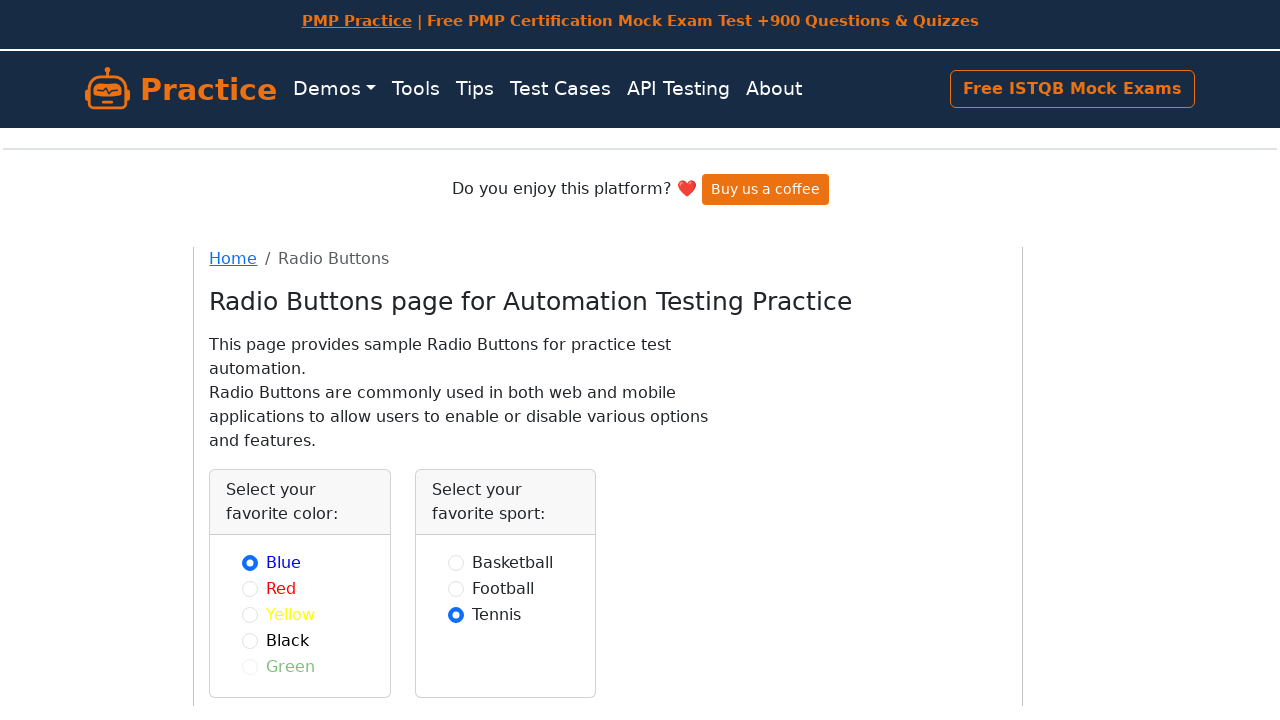

Navigated to radio buttons practice page
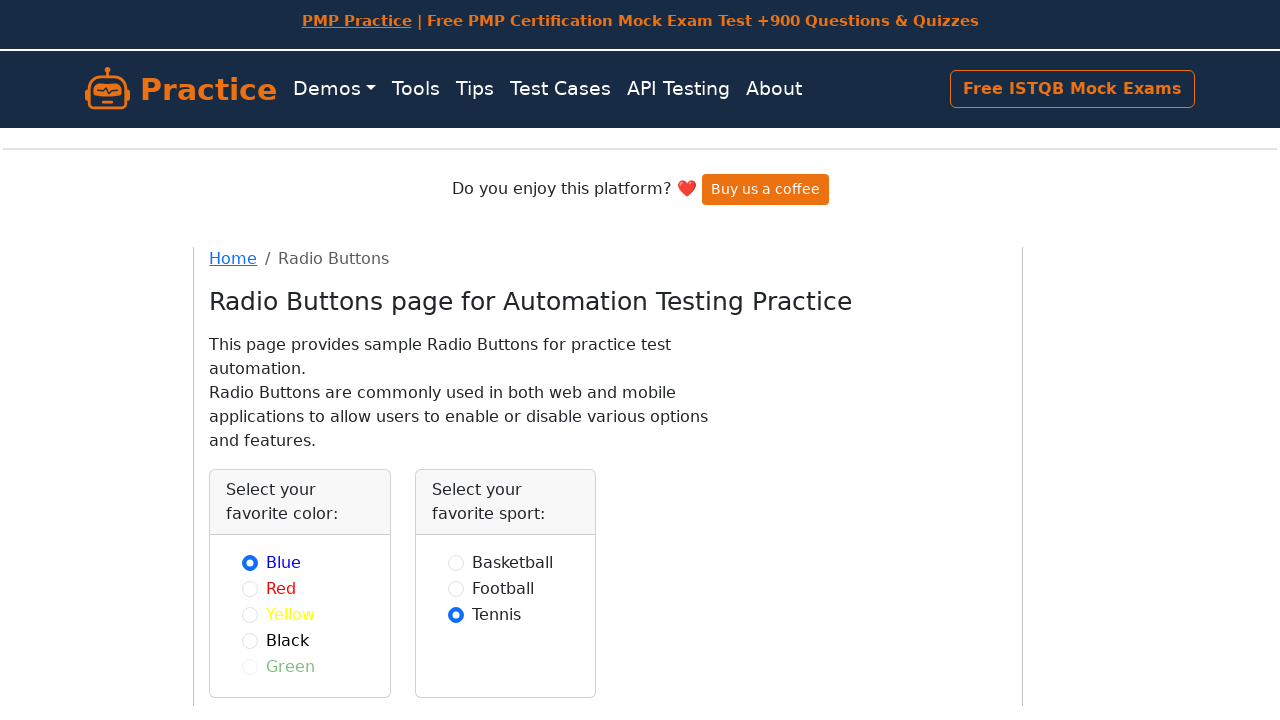

Clicked and selected the Yellow radio button at (250, 614) on internal:role=radio[name="Yellow"i]
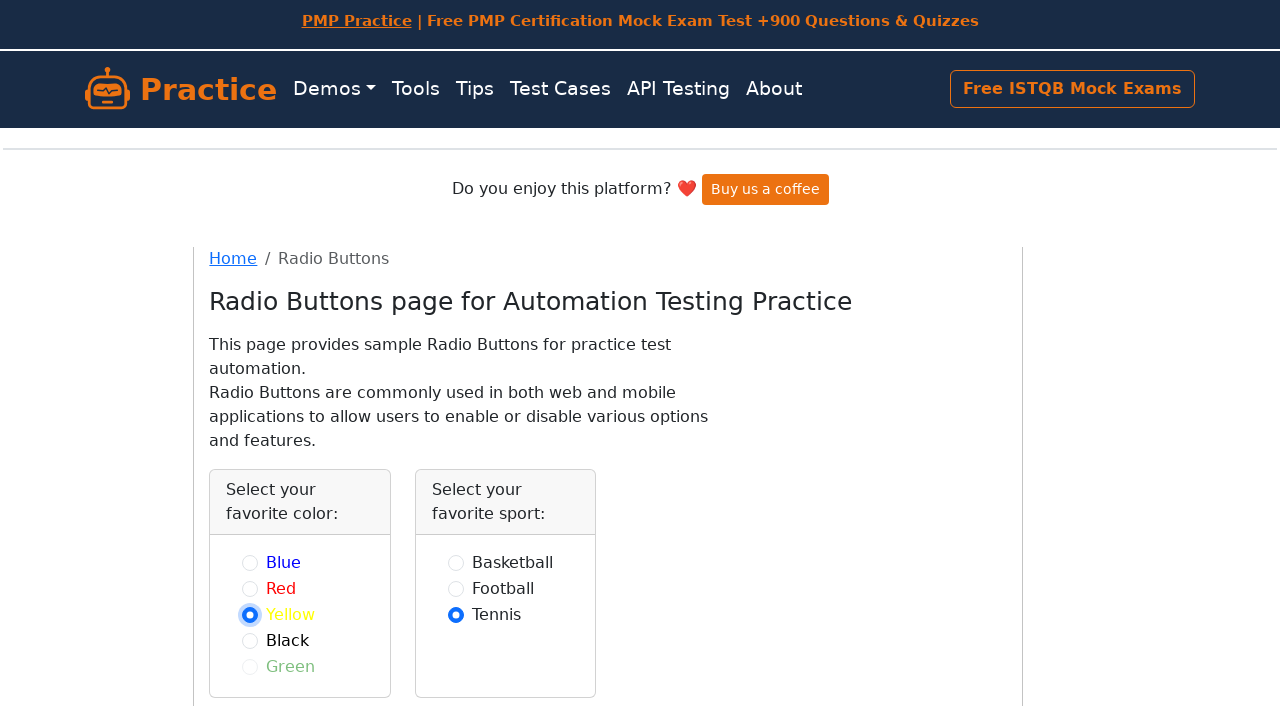

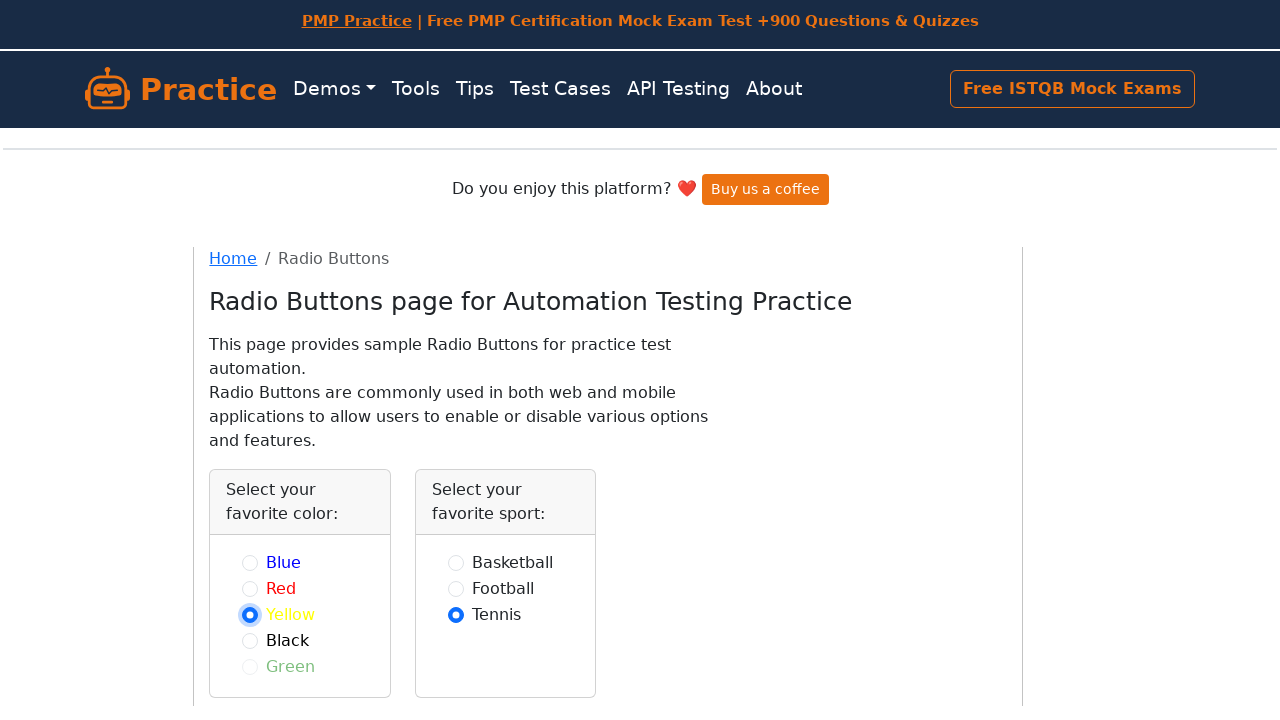